Tests that a todo item is removed when edited to an empty string

Starting URL: https://demo.playwright.dev/todomvc

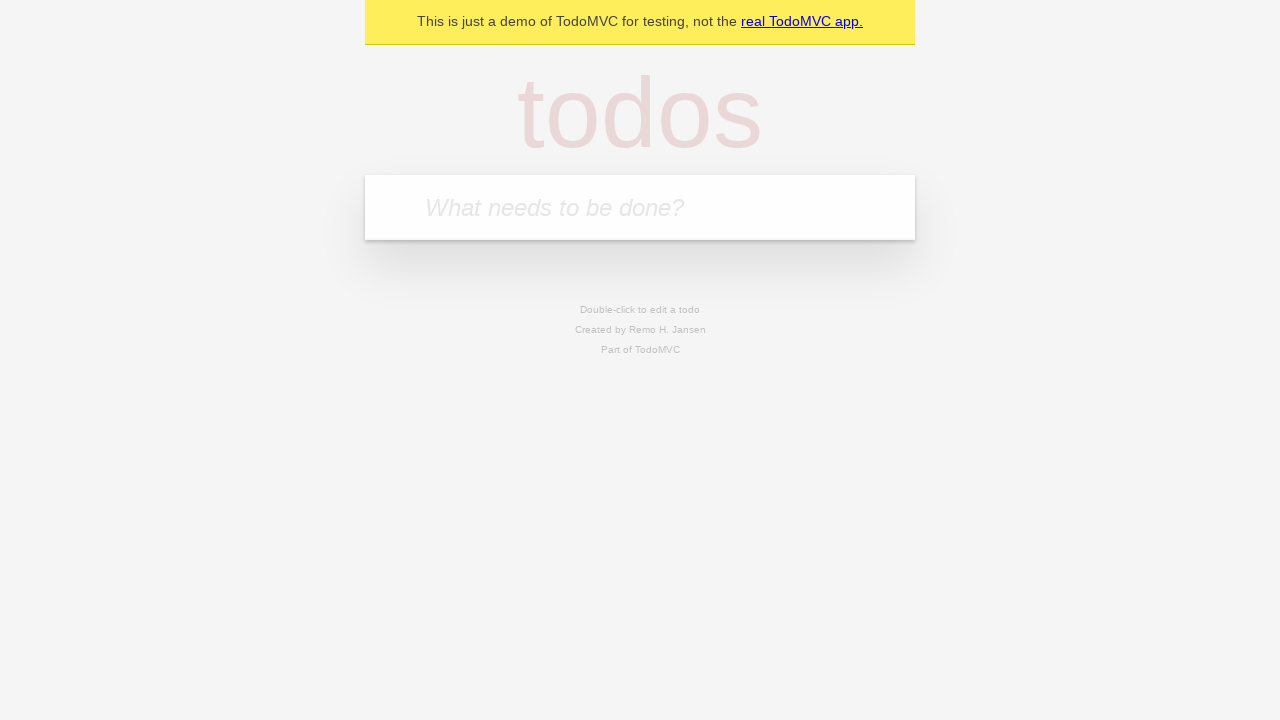

Filled todo input with 'buy some cheese' on internal:attr=[placeholder="What needs to be done?"i]
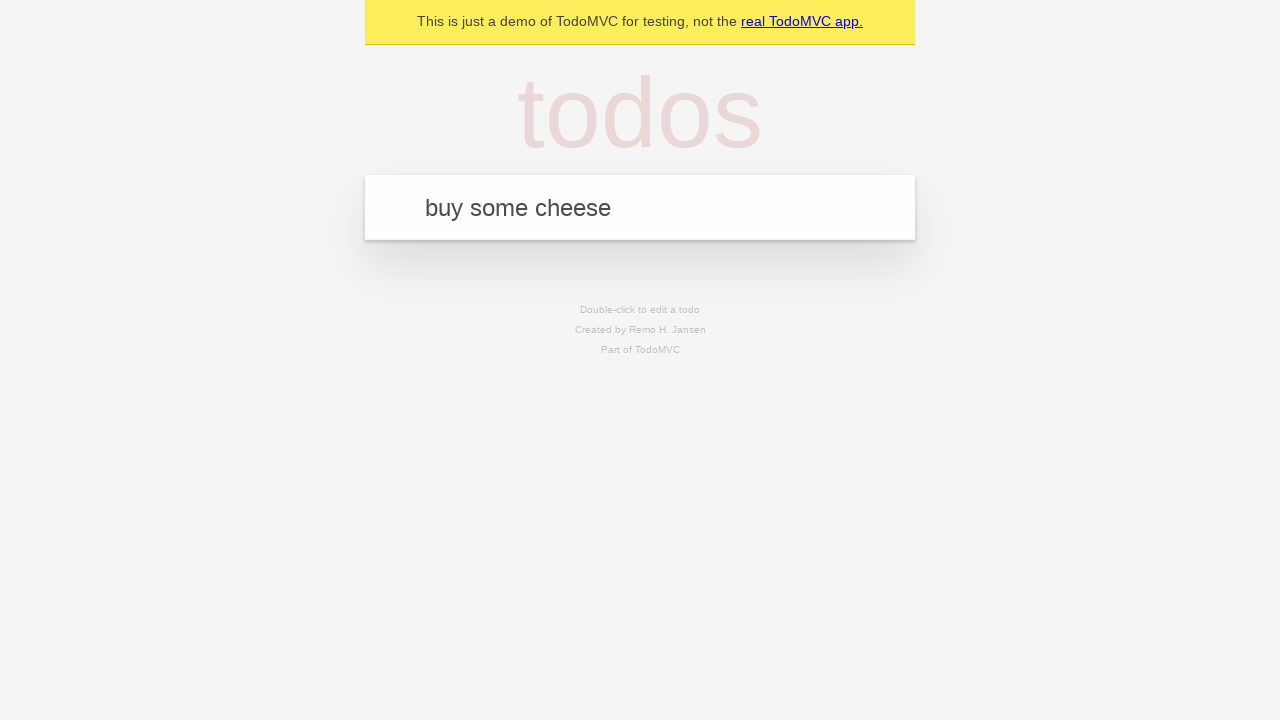

Pressed Enter to create todo 'buy some cheese' on internal:attr=[placeholder="What needs to be done?"i]
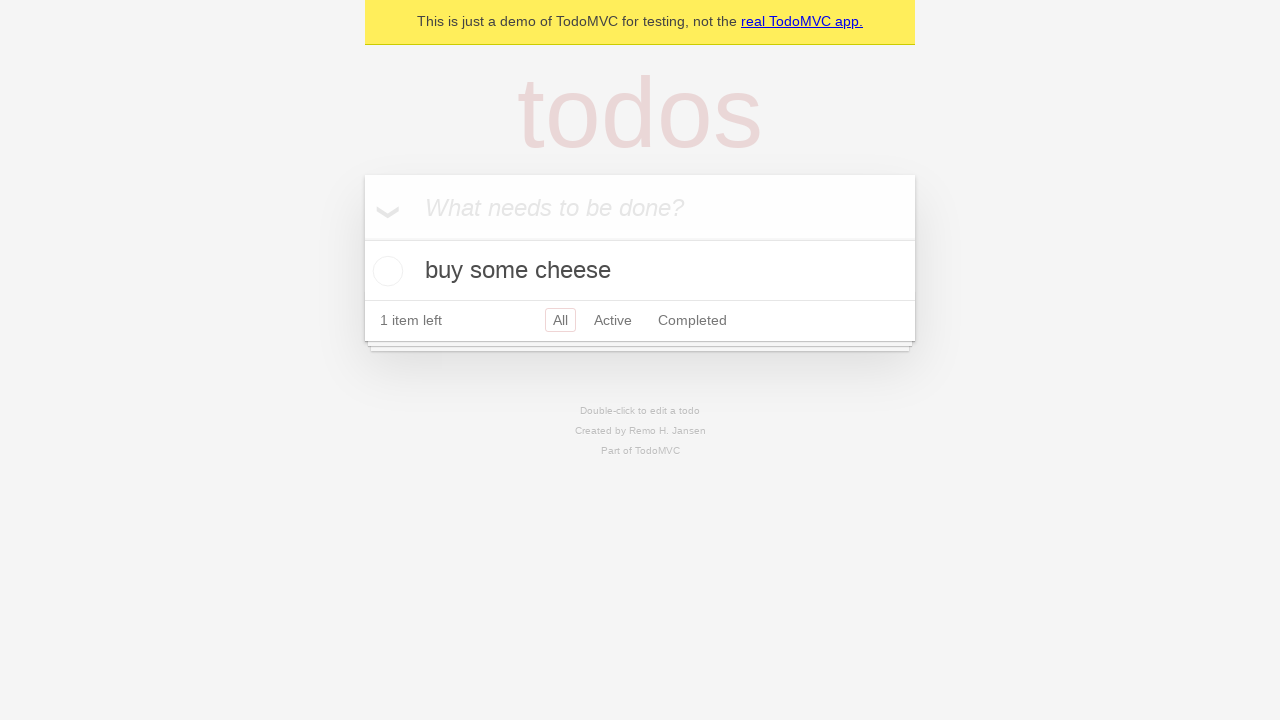

Filled todo input with 'feed the cat' on internal:attr=[placeholder="What needs to be done?"i]
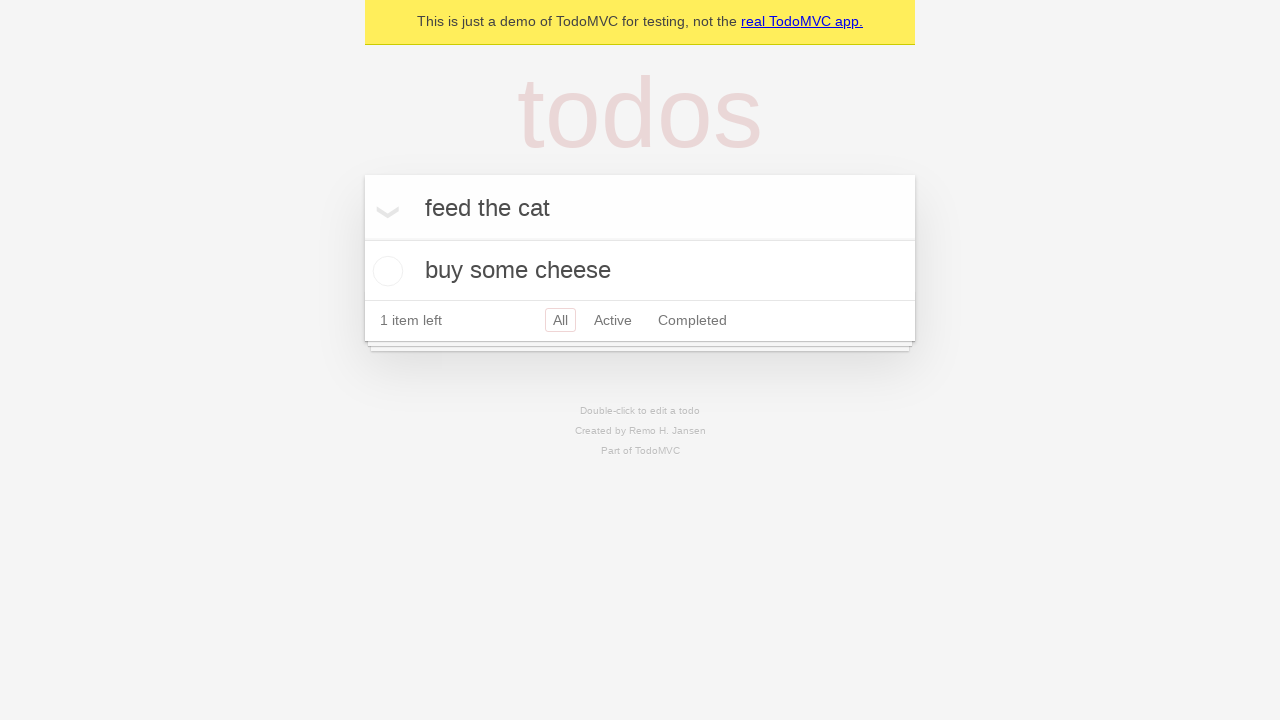

Pressed Enter to create todo 'feed the cat' on internal:attr=[placeholder="What needs to be done?"i]
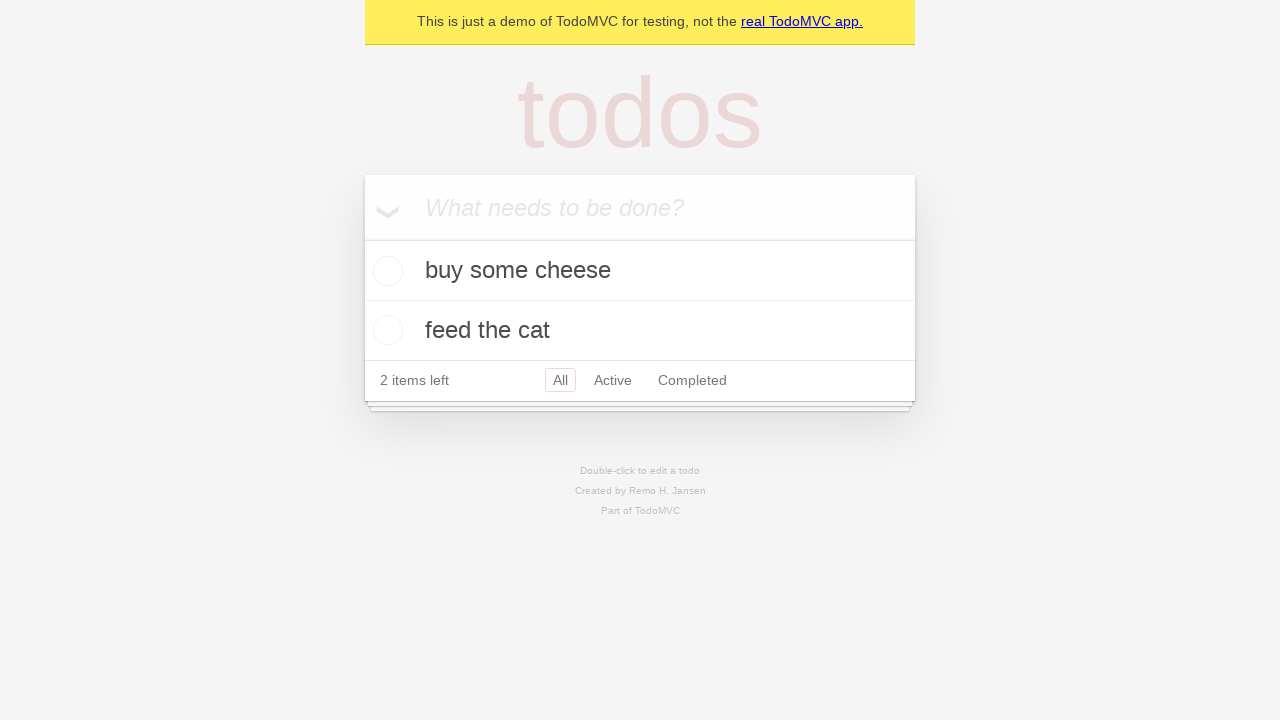

Filled todo input with 'book a doctors appointment' on internal:attr=[placeholder="What needs to be done?"i]
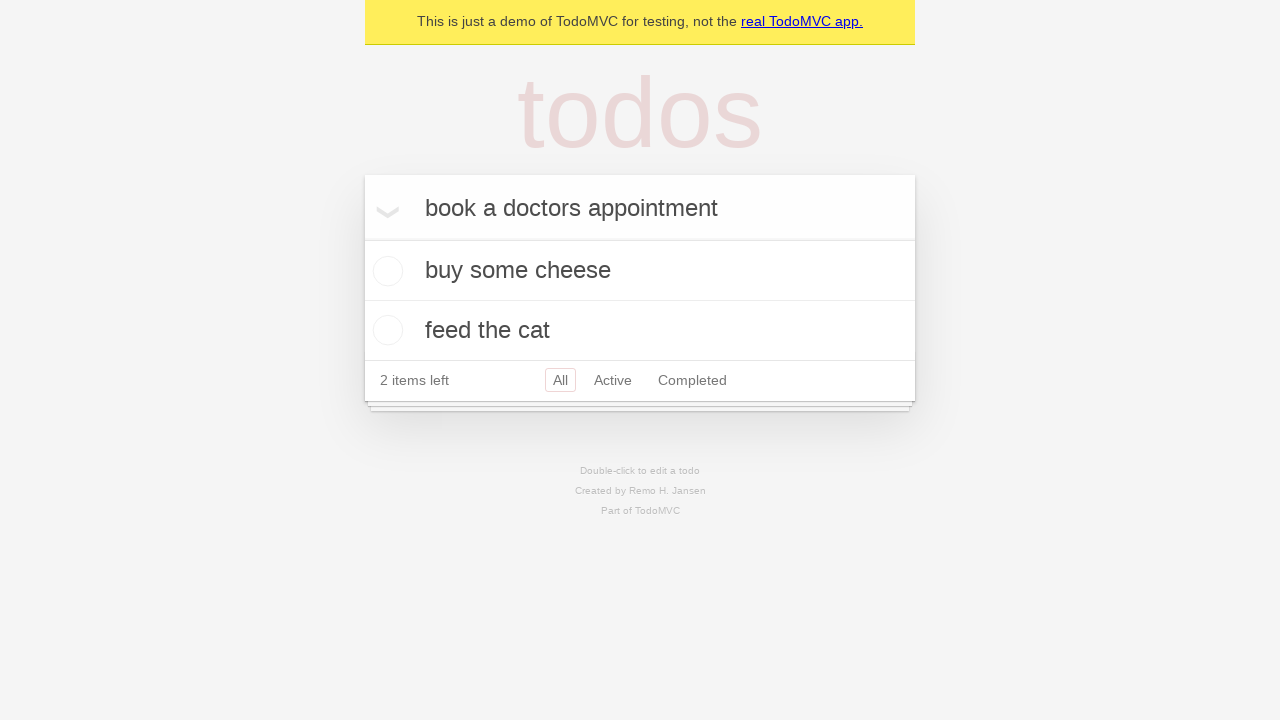

Pressed Enter to create todo 'book a doctors appointment' on internal:attr=[placeholder="What needs to be done?"i]
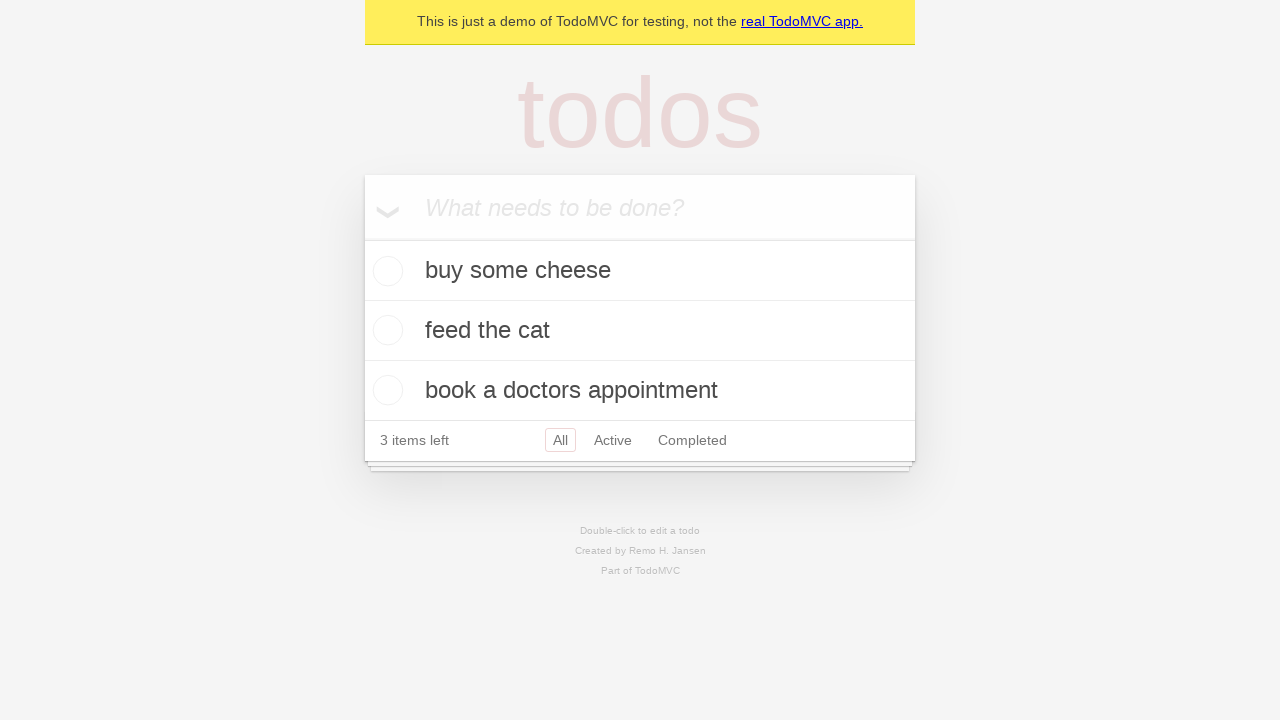

Waited for all 3 todo items to be created
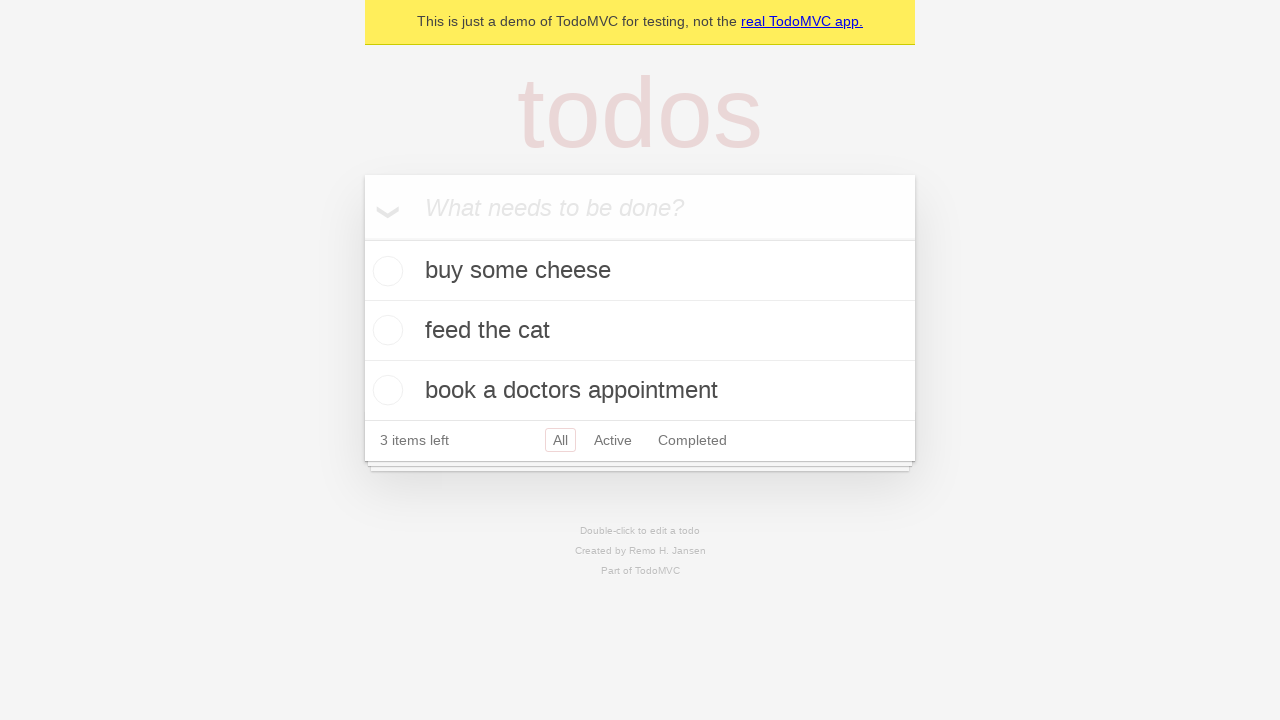

Double-clicked second todo item to enter edit mode at (640, 331) on internal:testid=[data-testid="todo-item"s] >> nth=1
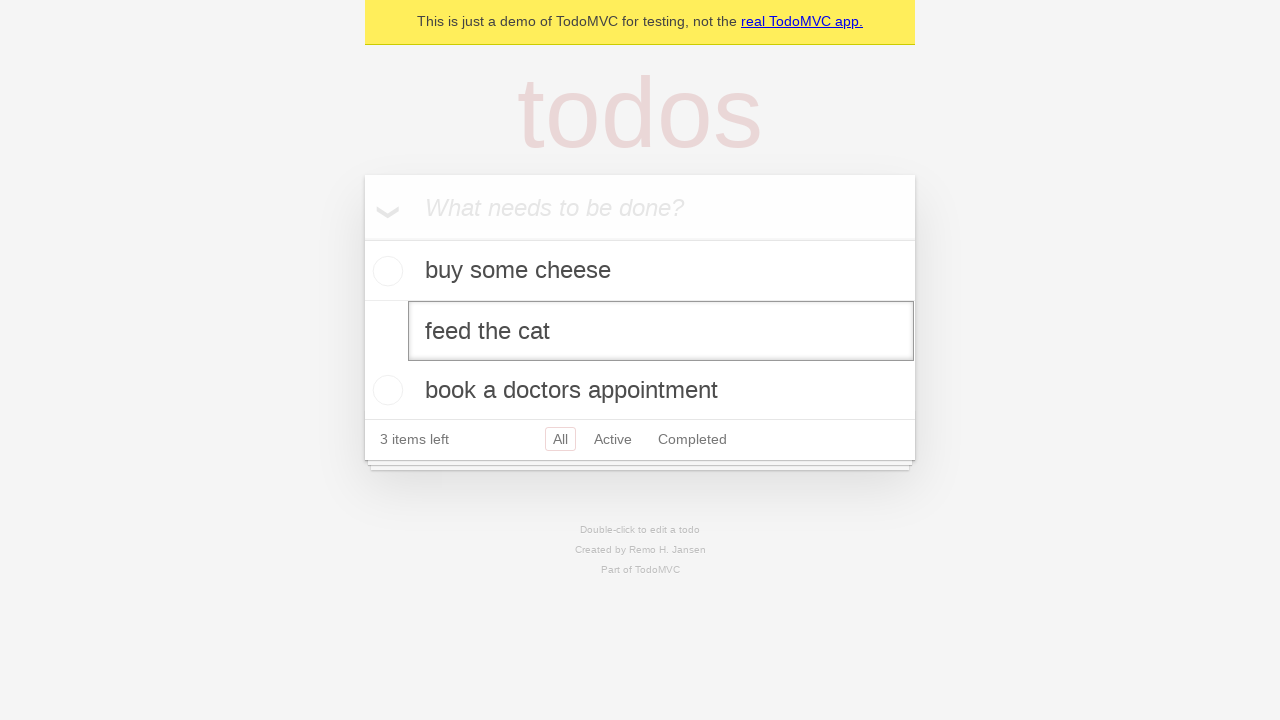

Cleared text in edit field for second todo on internal:testid=[data-testid="todo-item"s] >> nth=1 >> internal:role=textbox[nam
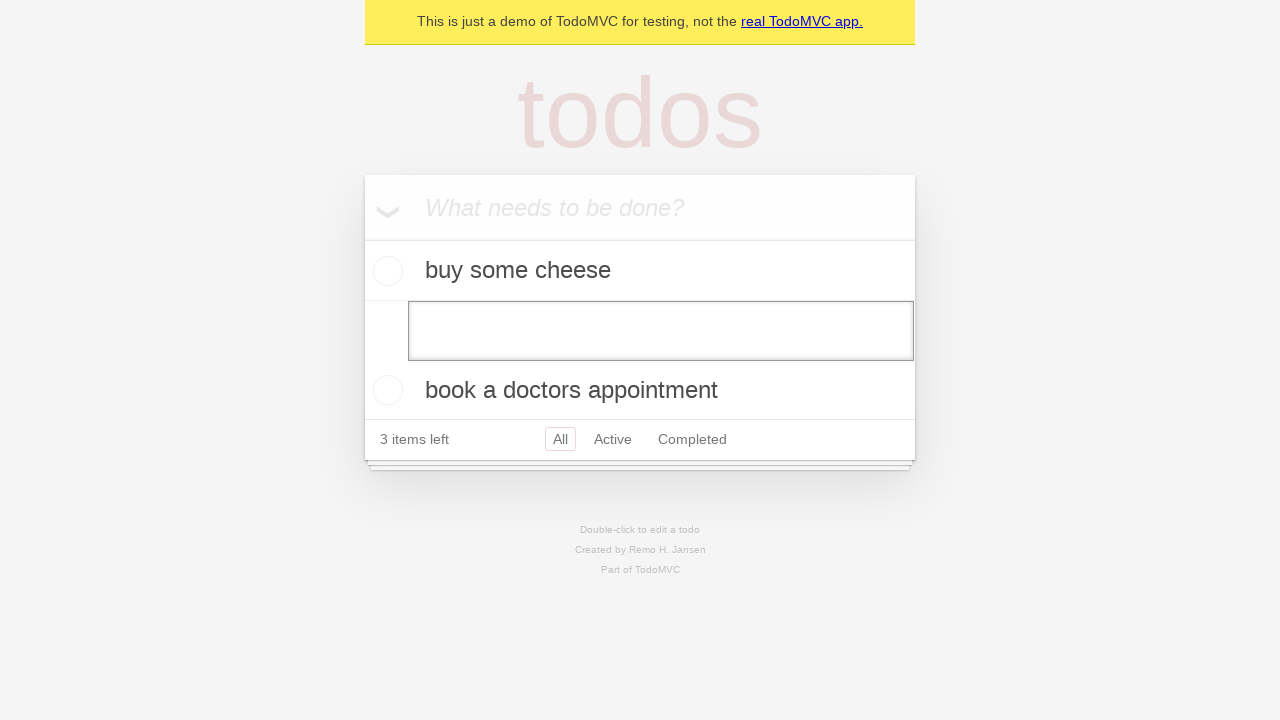

Pressed Enter to confirm empty text, removing the todo item on internal:testid=[data-testid="todo-item"s] >> nth=1 >> internal:role=textbox[nam
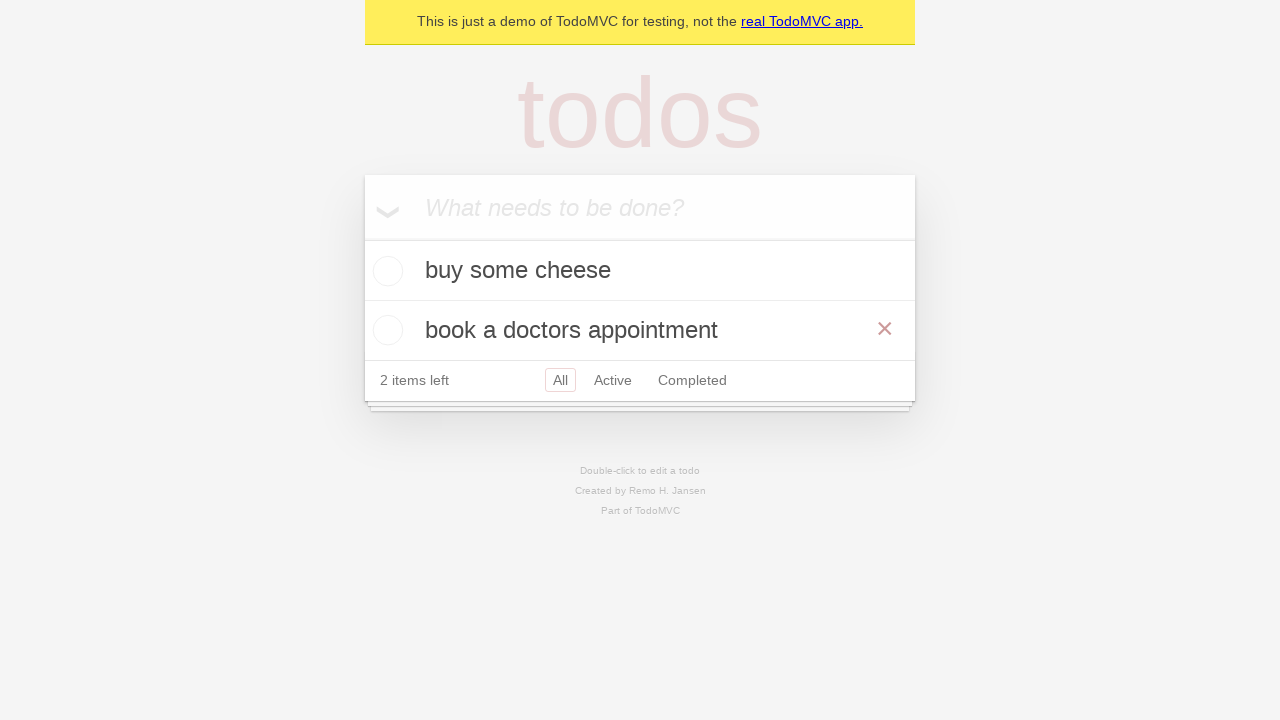

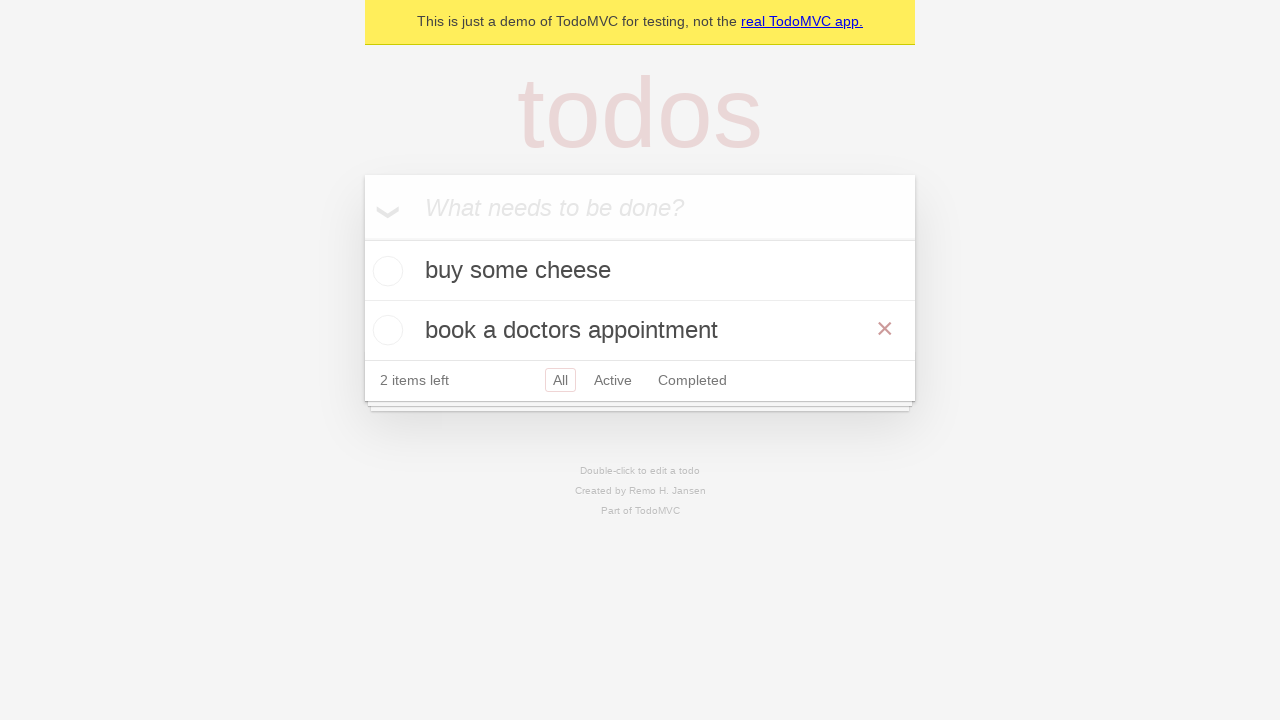